Tests adding multiple tasks to a to-do list by entering task names and clicking the add button for each task

Starting URL: https://training-support.net/webelements/todo-list

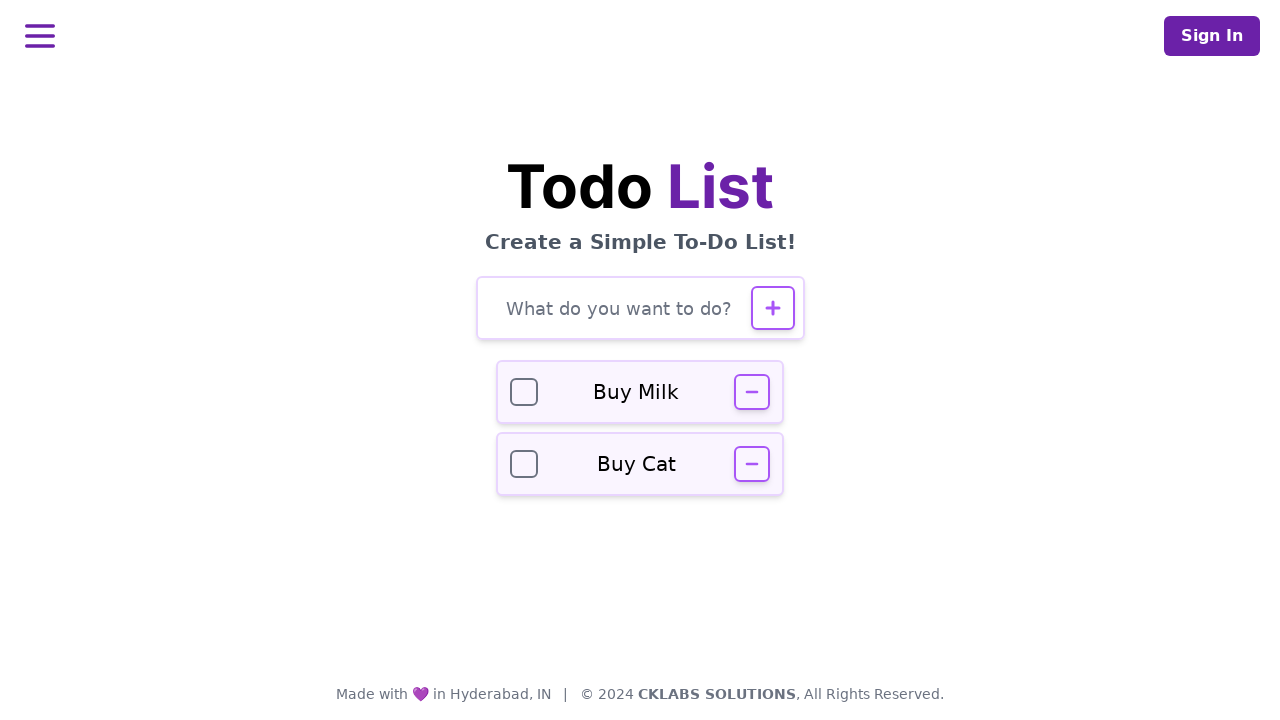

Verified page title is 'Selenium: To-Do List'
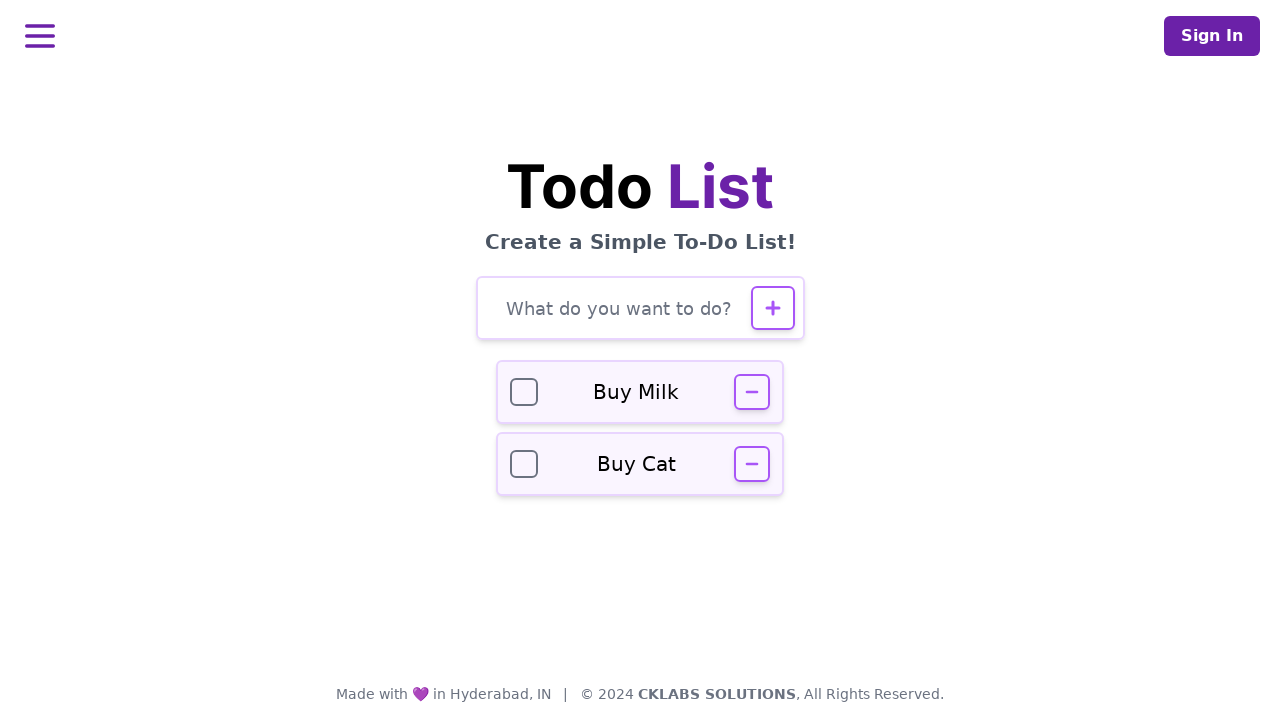

Filled task input field with 'Buy groceries' on #todo-input
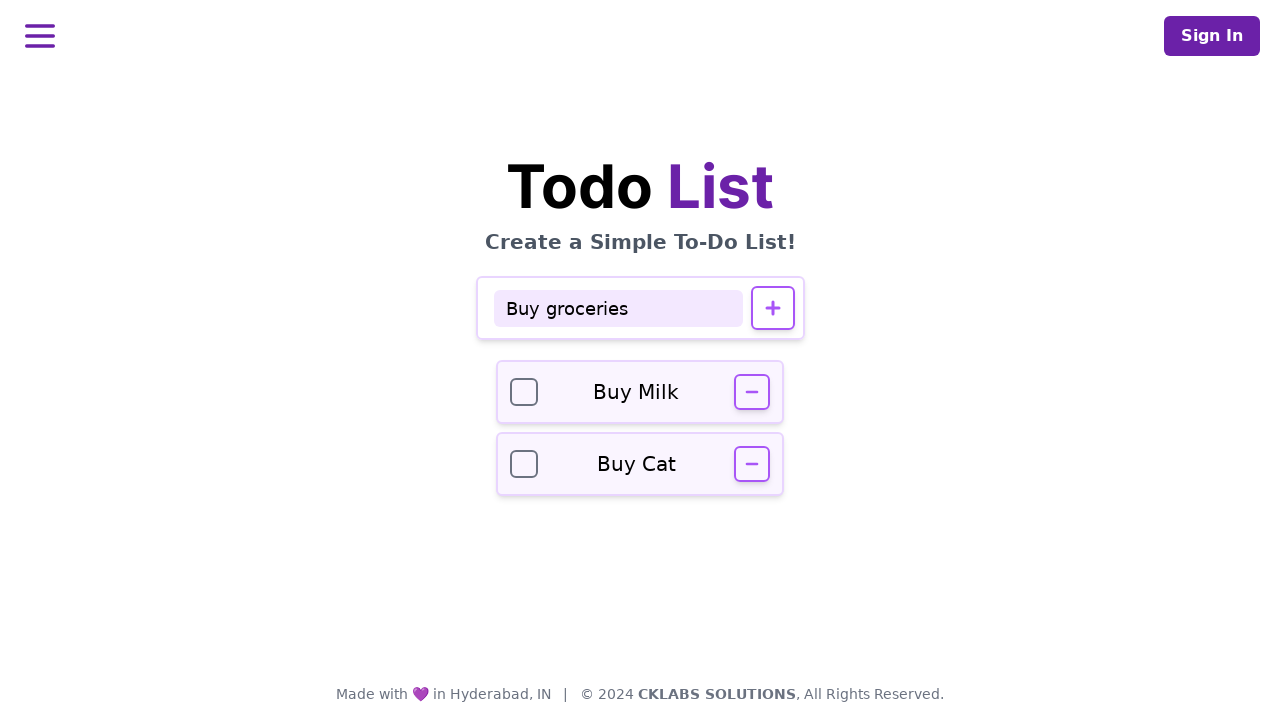

Clicked add button to add task 'Buy groceries' at (772, 308) on #todo-add
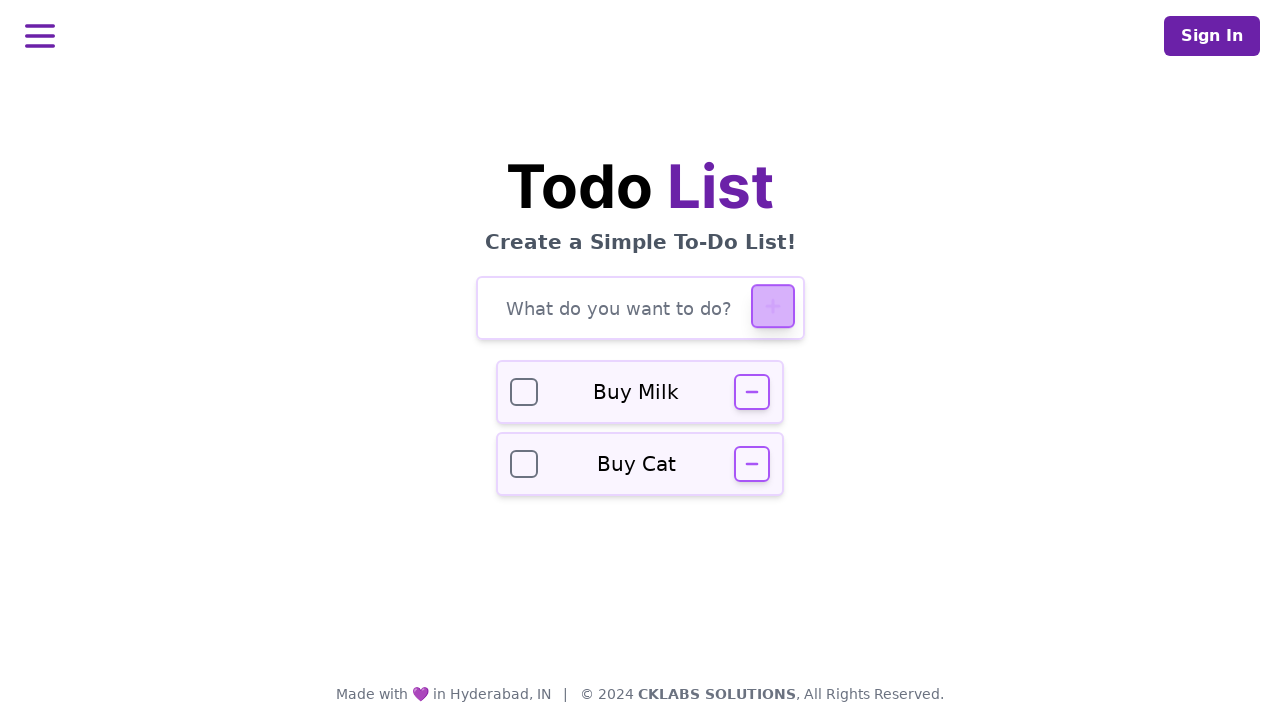

Waited for task 'Buy groceries' to be added to the list
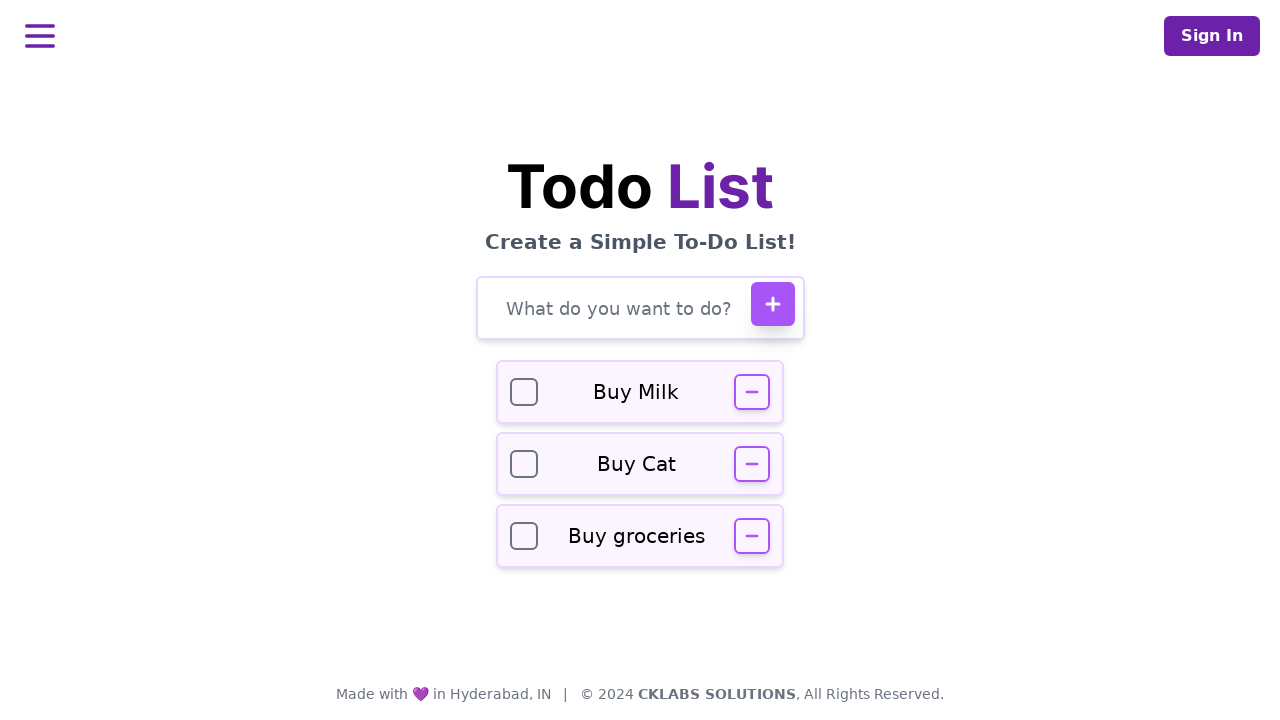

Filled task input field with 'Complete homework' on #todo-input
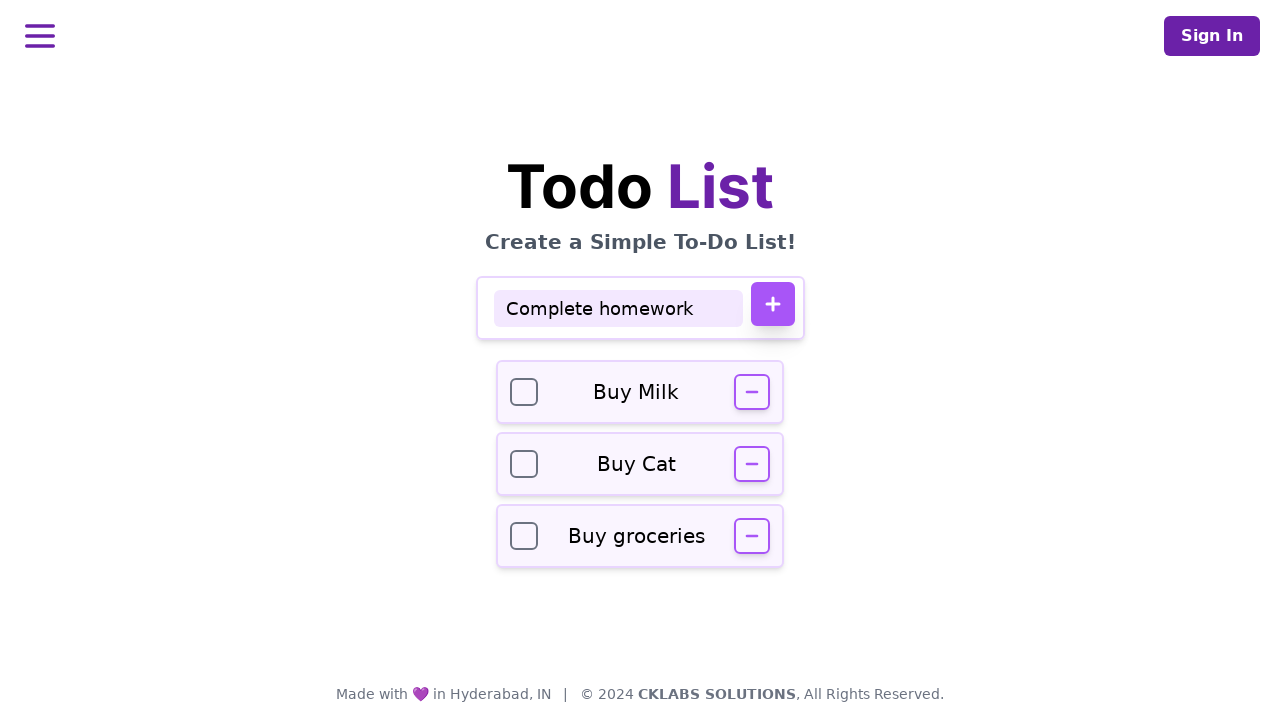

Clicked add button to add task 'Complete homework' at (772, 304) on #todo-add
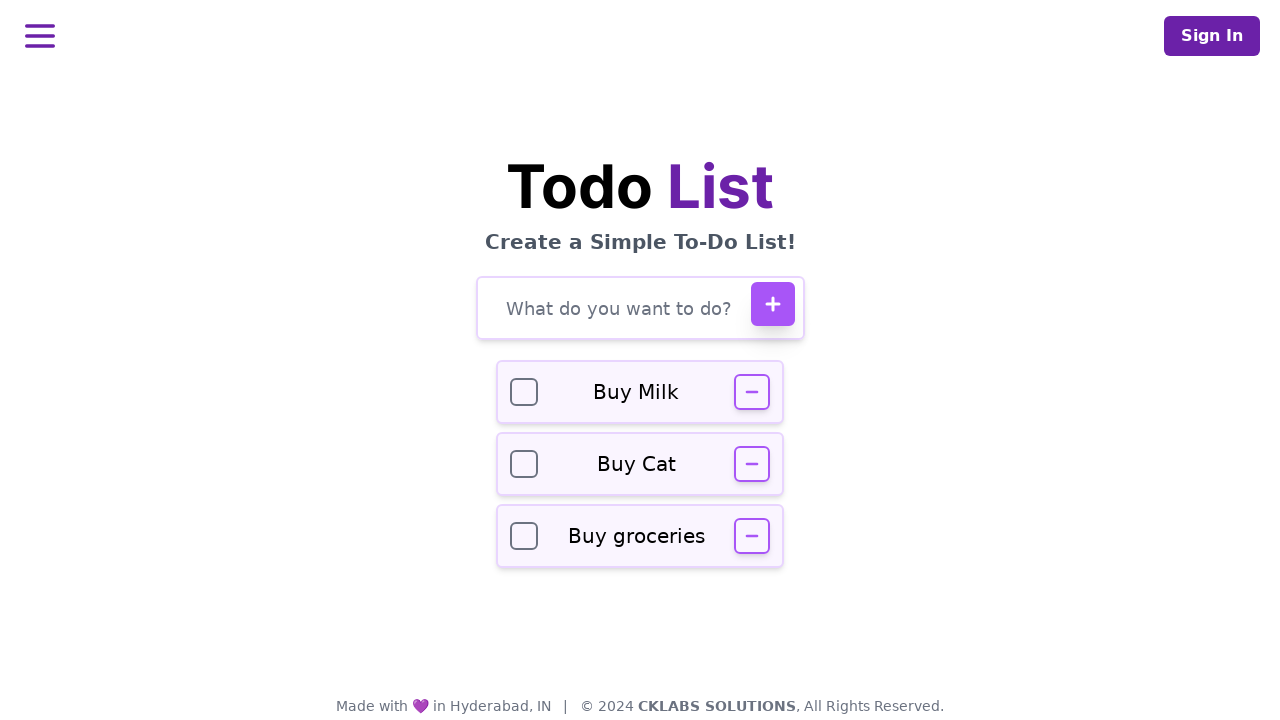

Waited for task 'Complete homework' to be added to the list
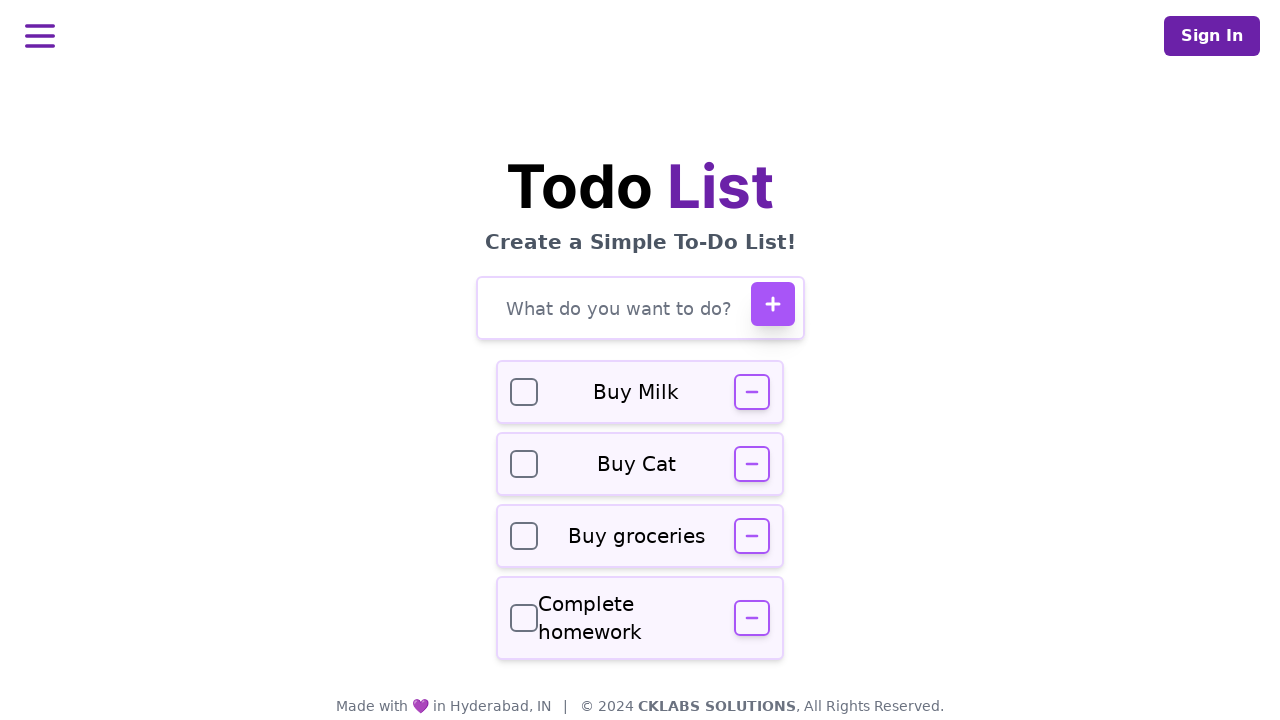

Filled task input field with 'Call dentist' on #todo-input
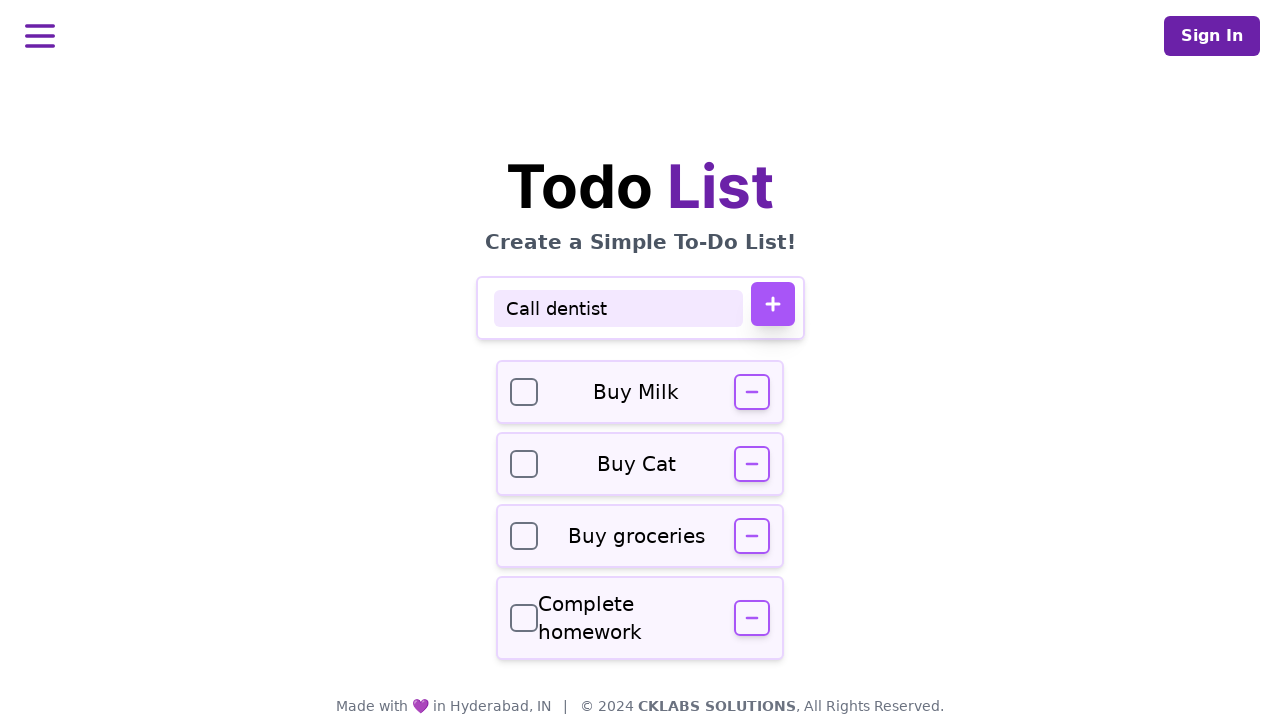

Clicked add button to add task 'Call dentist' at (772, 304) on #todo-add
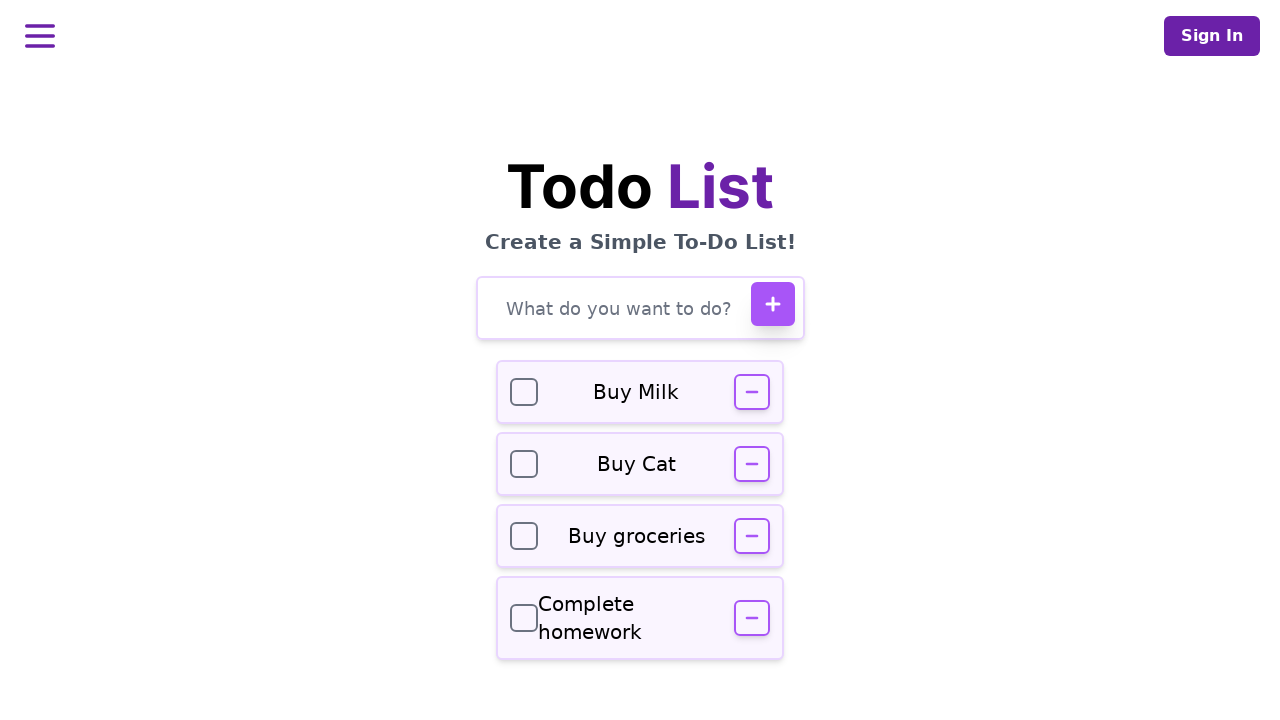

Waited for task 'Call dentist' to be added to the list
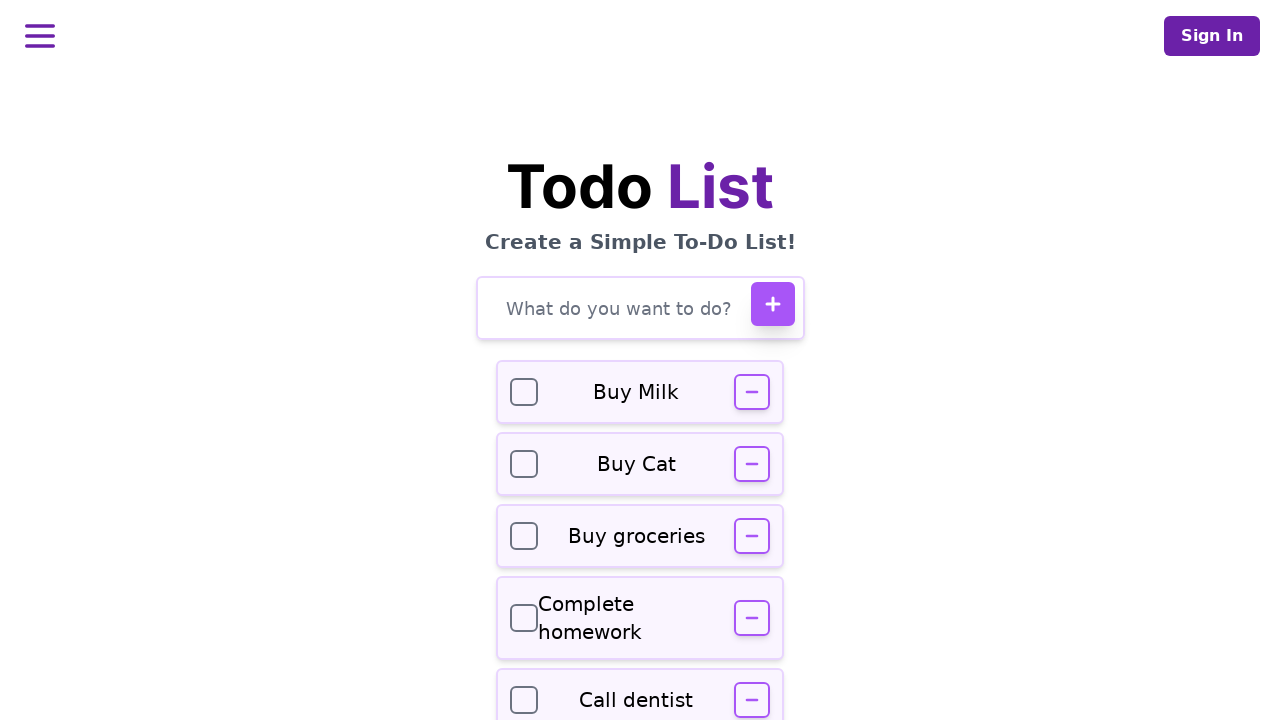

Verified task input field is visible
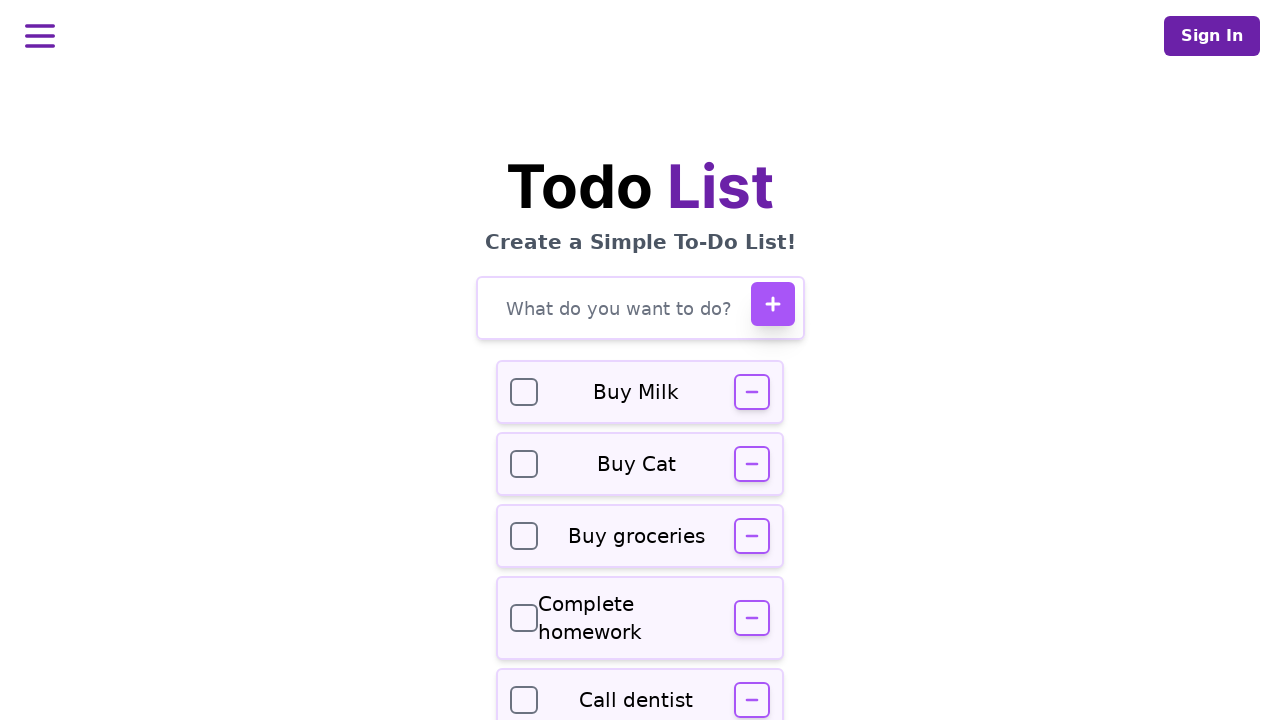

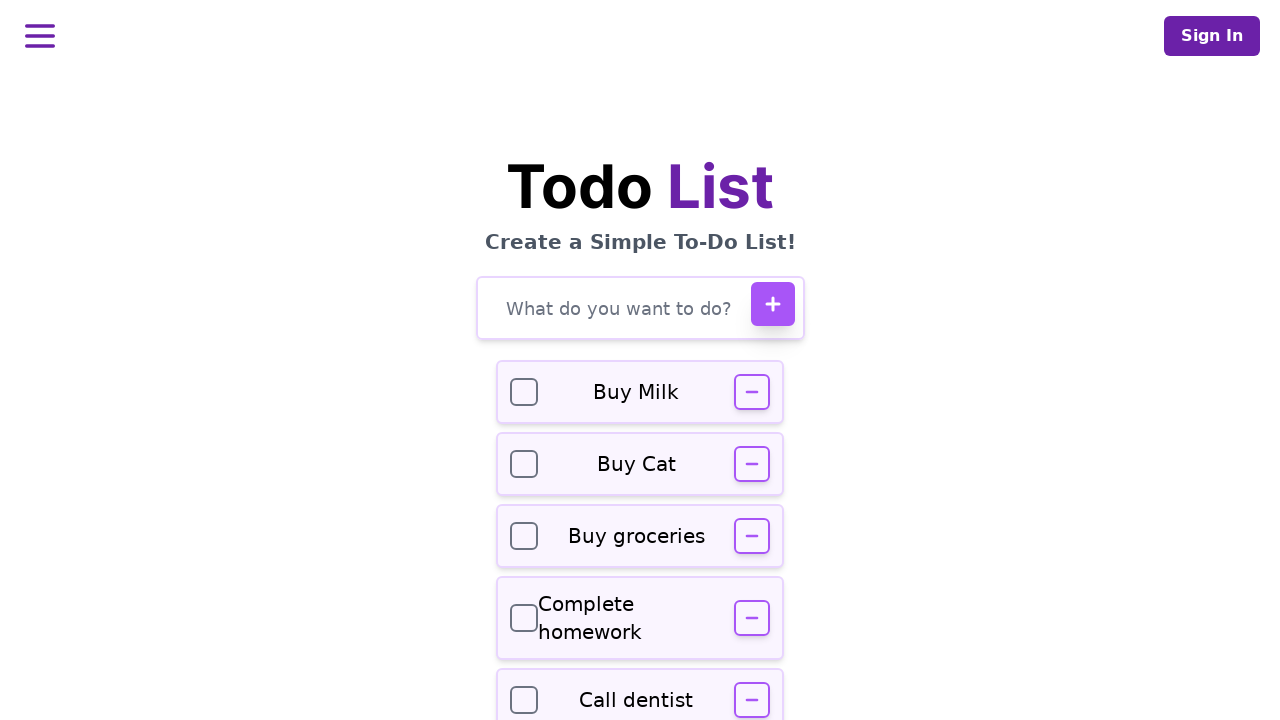